Tests drag and drop functionality by swapping two columns

Starting URL: http://the-internet.herokuapp.com/drag_and_drop

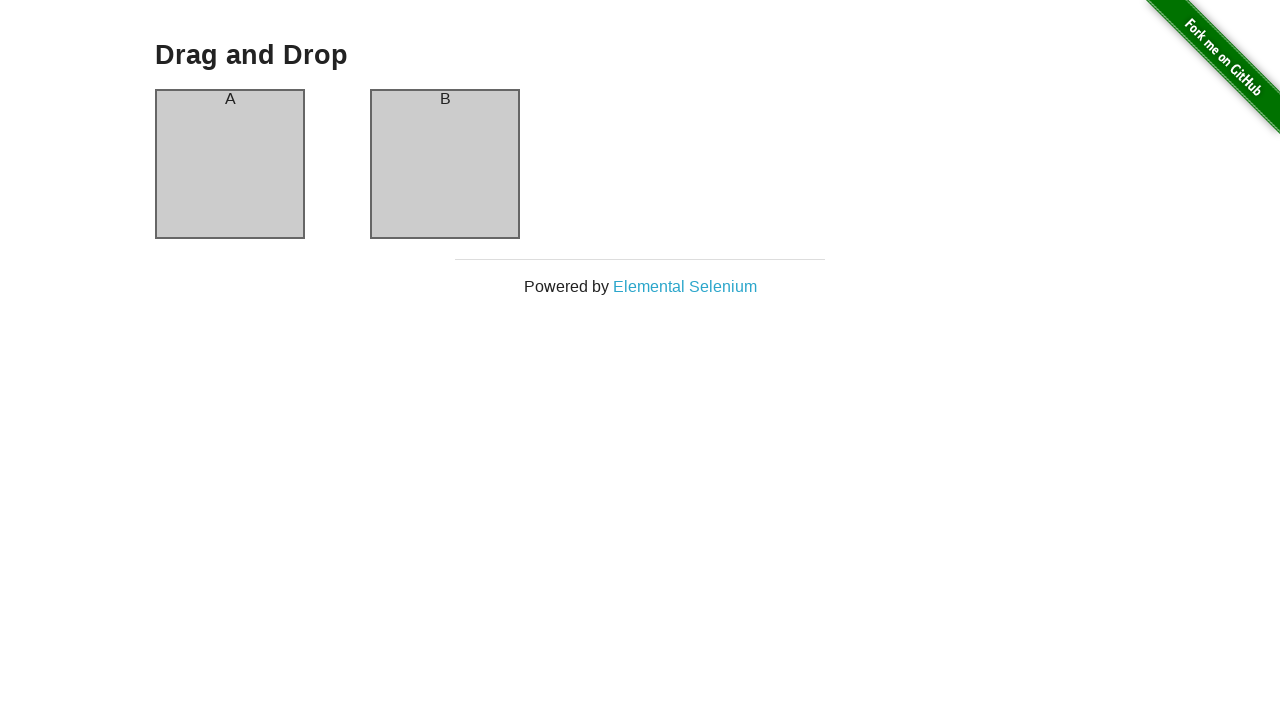

Dragged column A onto column B to swap positions at (445, 164)
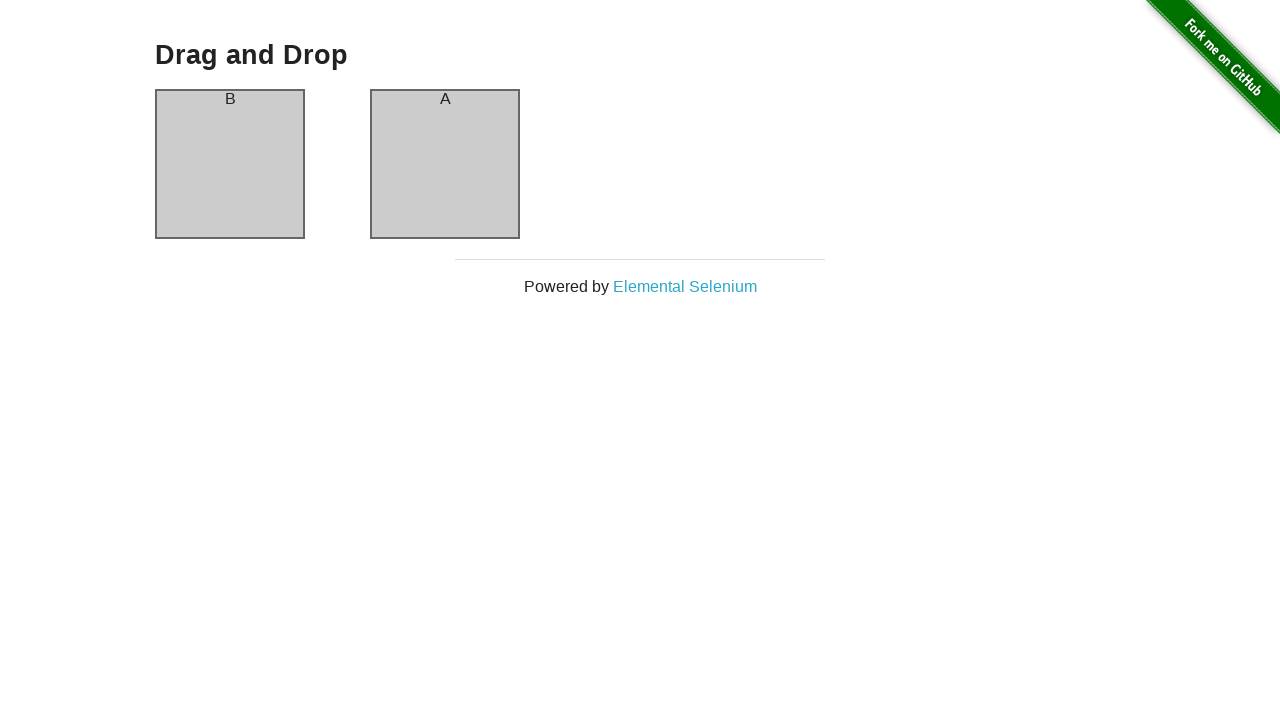

Verified that column A now contains 'B'
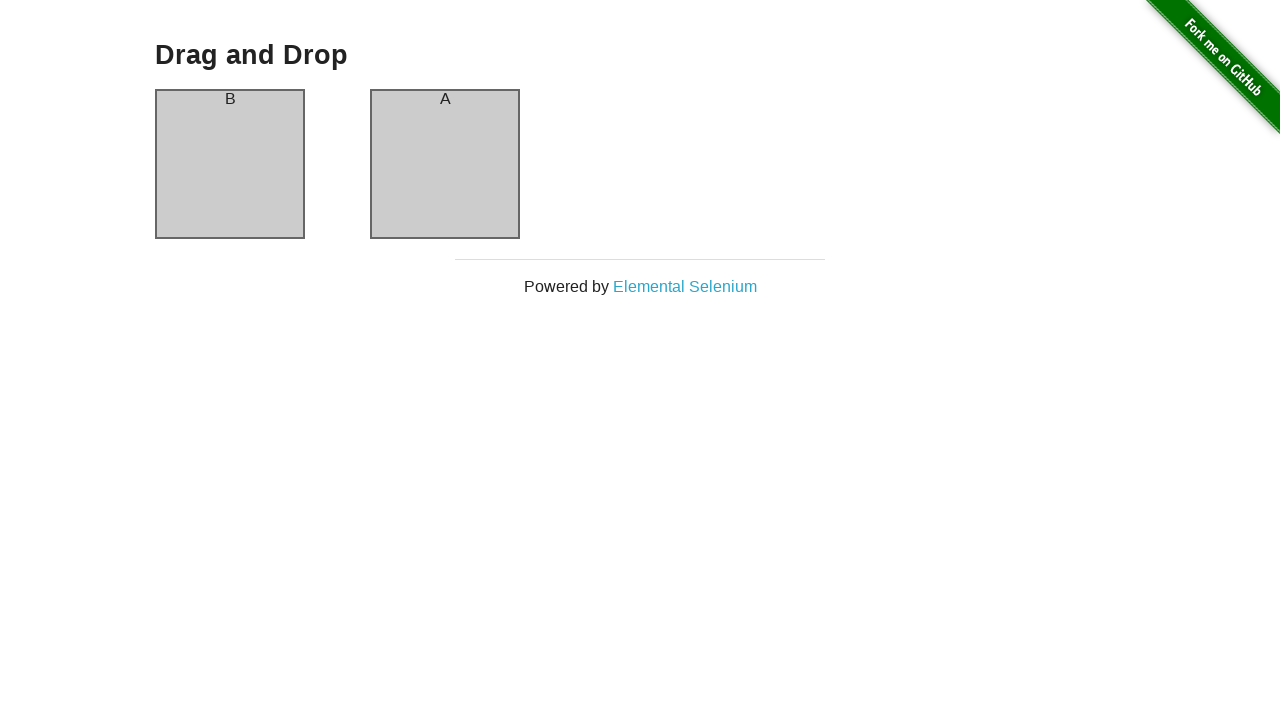

Verified that column B now contains 'A' - drag and drop swap successful
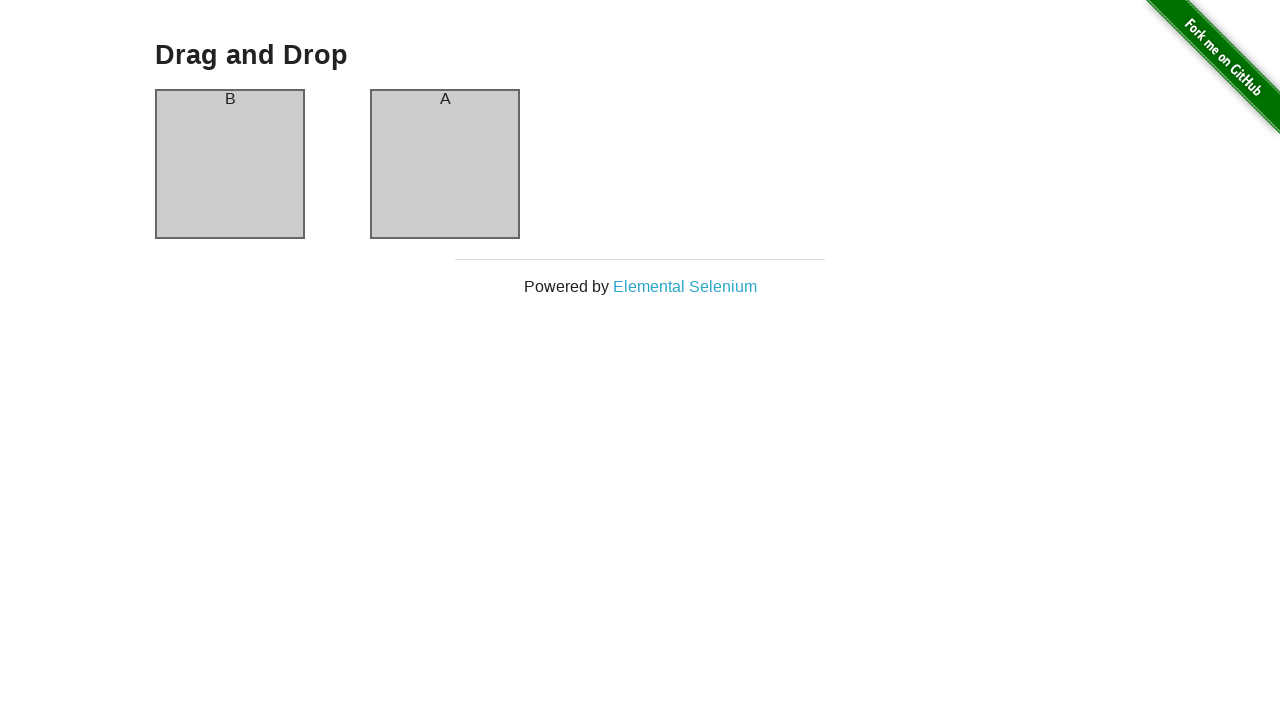

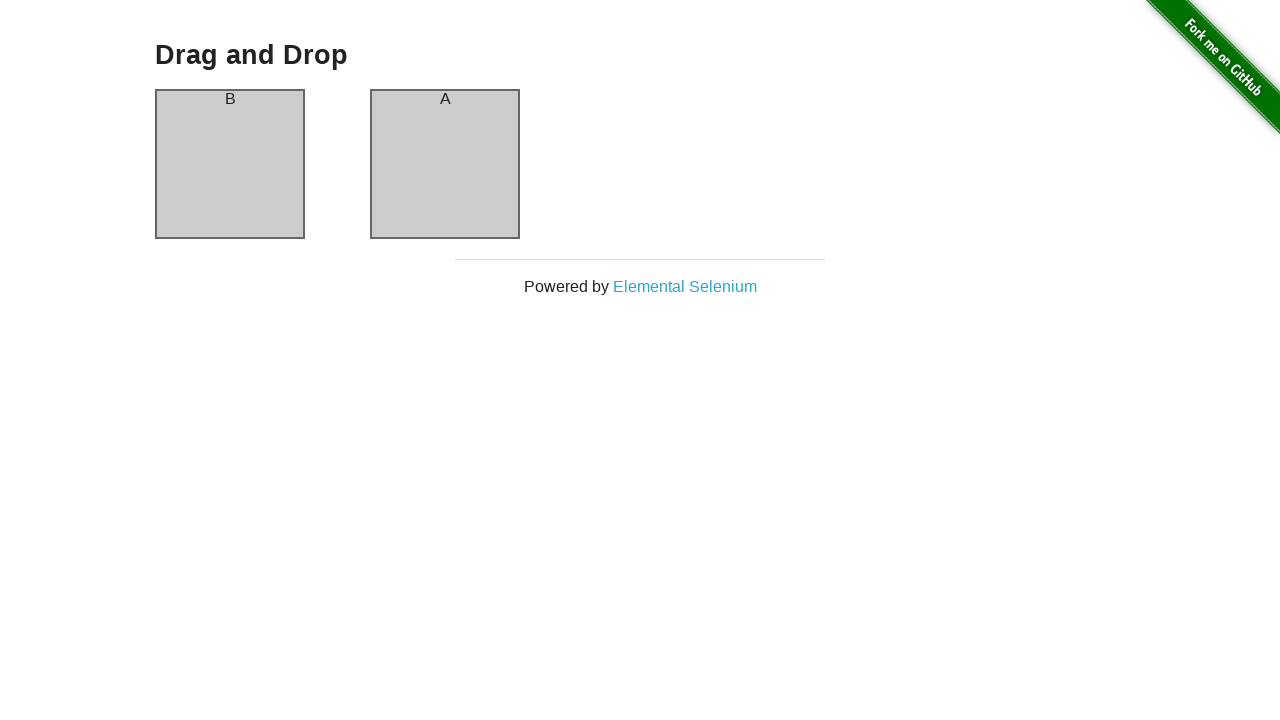